Tests autocomplete suggestion dropdown by typing a partial country name and selecting "Nepal" from the dropdown suggestions

Starting URL: https://rahulshettyacademy.com/AutomationPractice

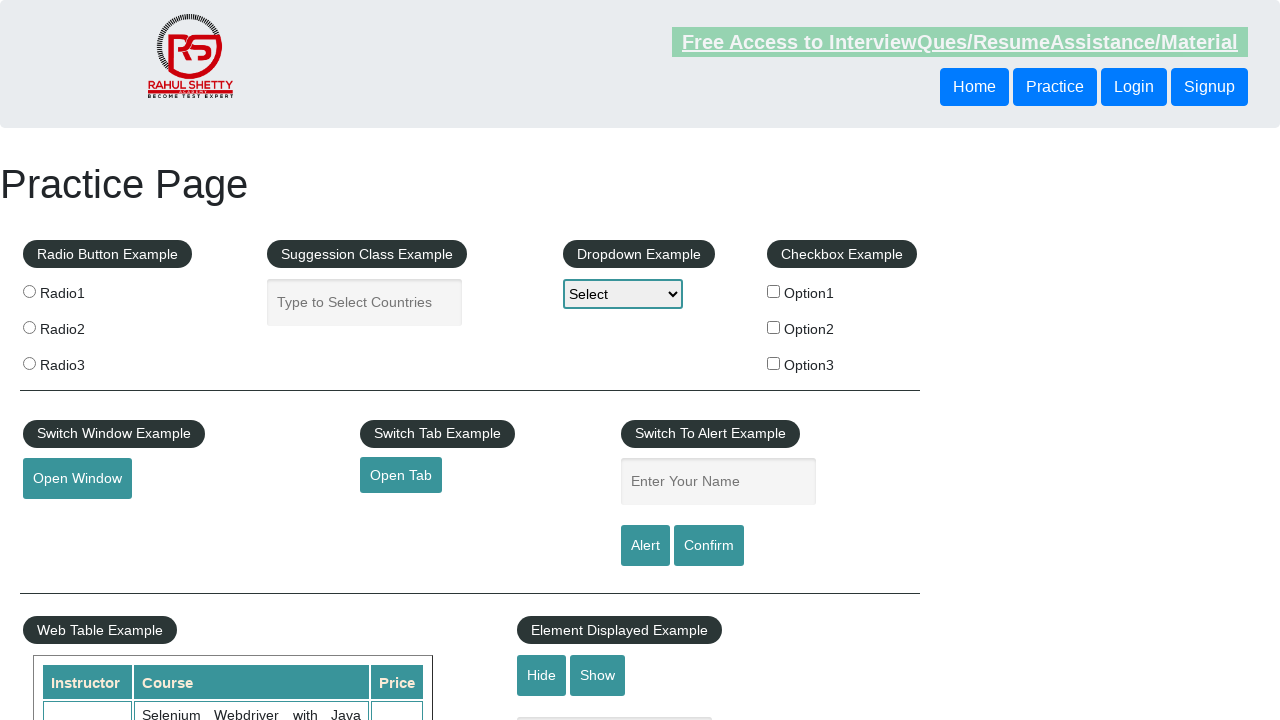

Typed 'Ne' in autocomplete field to trigger suggestions on #autocomplete
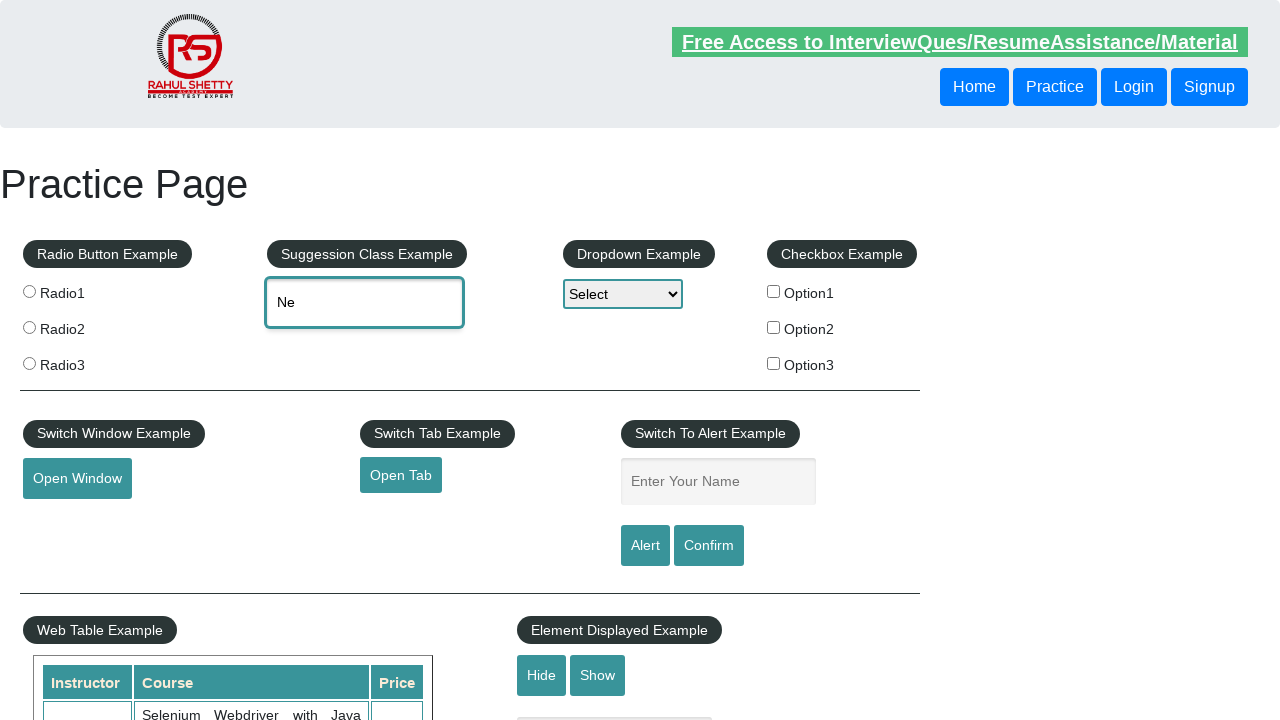

Suggestion dropdown appeared with autocomplete options
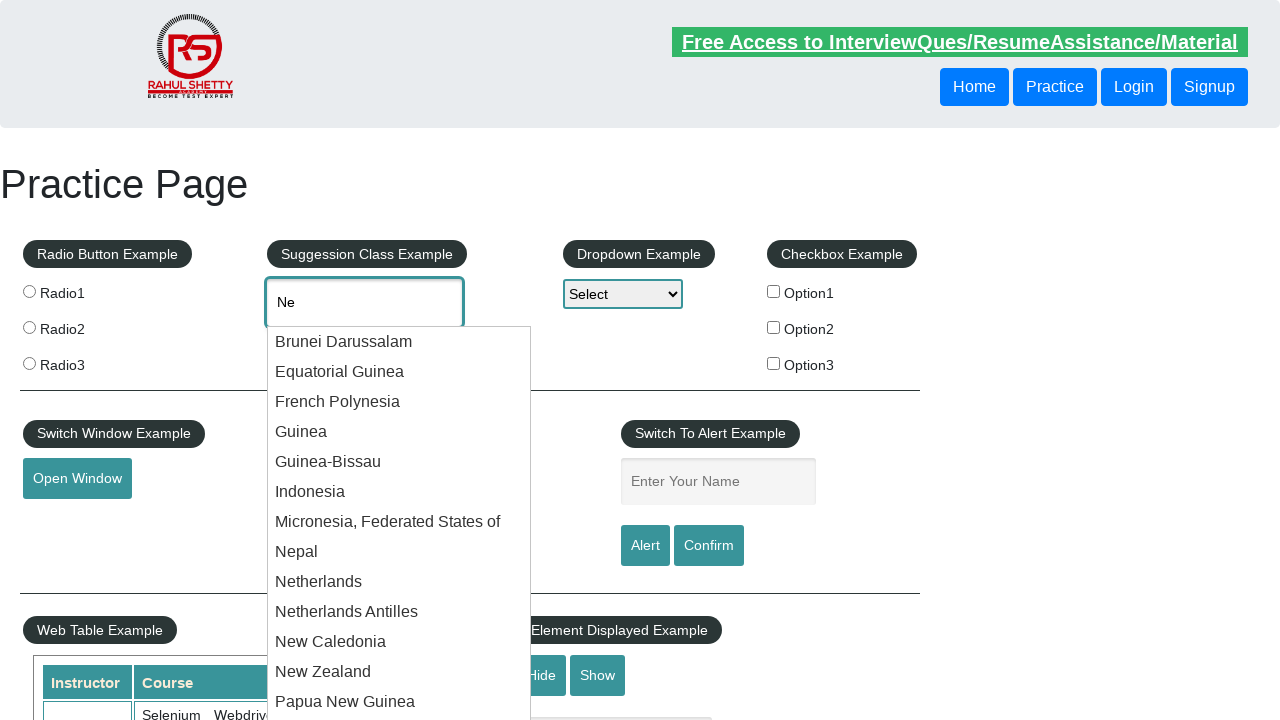

Located 20 suggestion items in dropdown
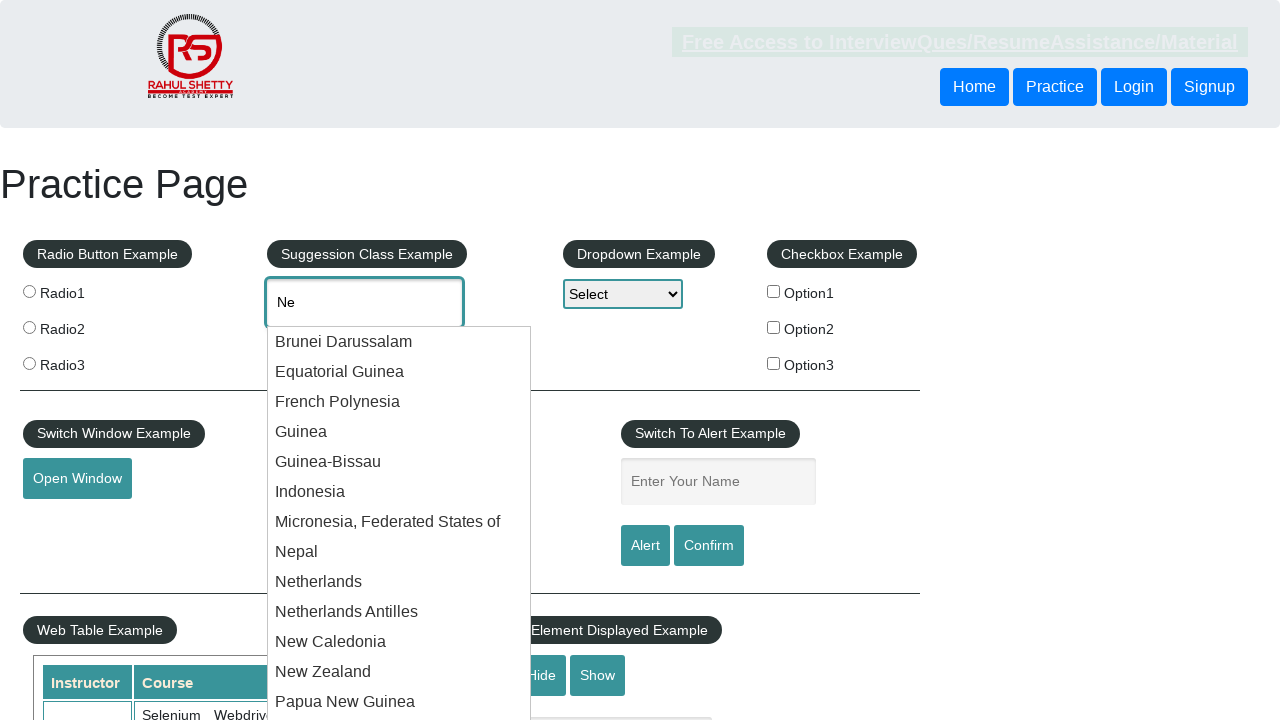

Selected 'Nepal' from suggestion dropdown at (399, 552) on li.ui-menu-item div.ui-menu-item-wrapper >> nth=7
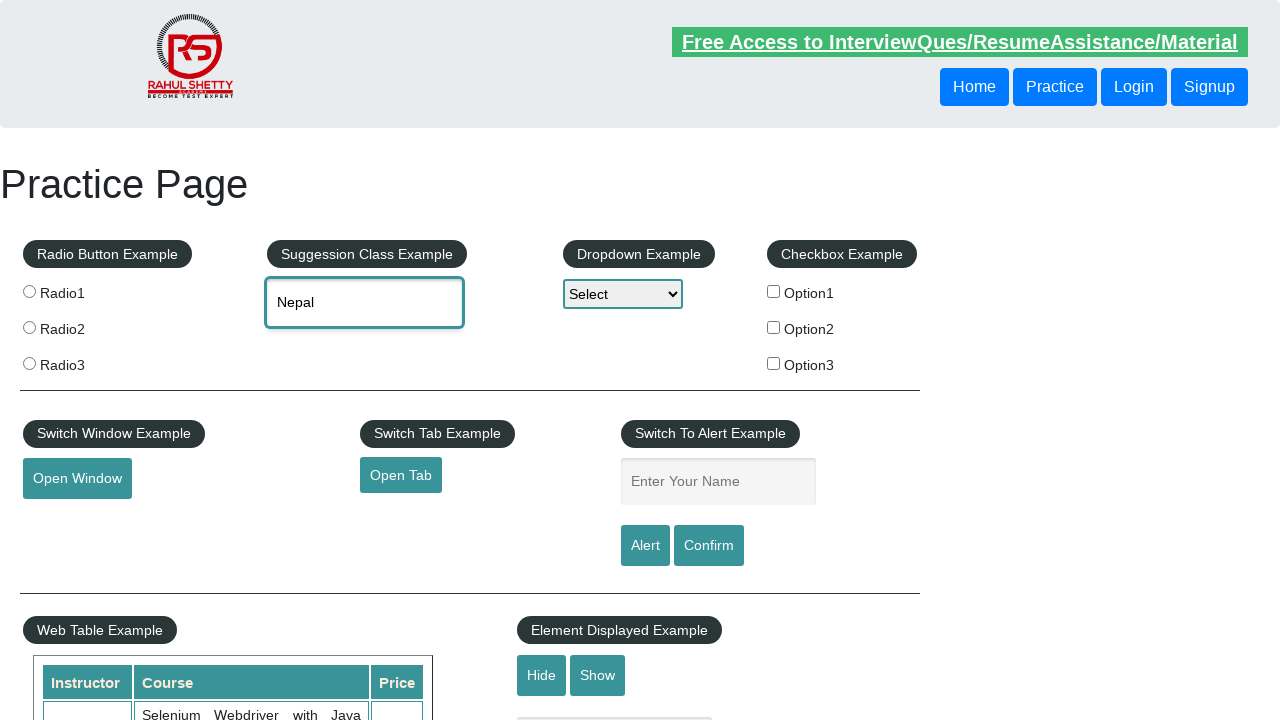

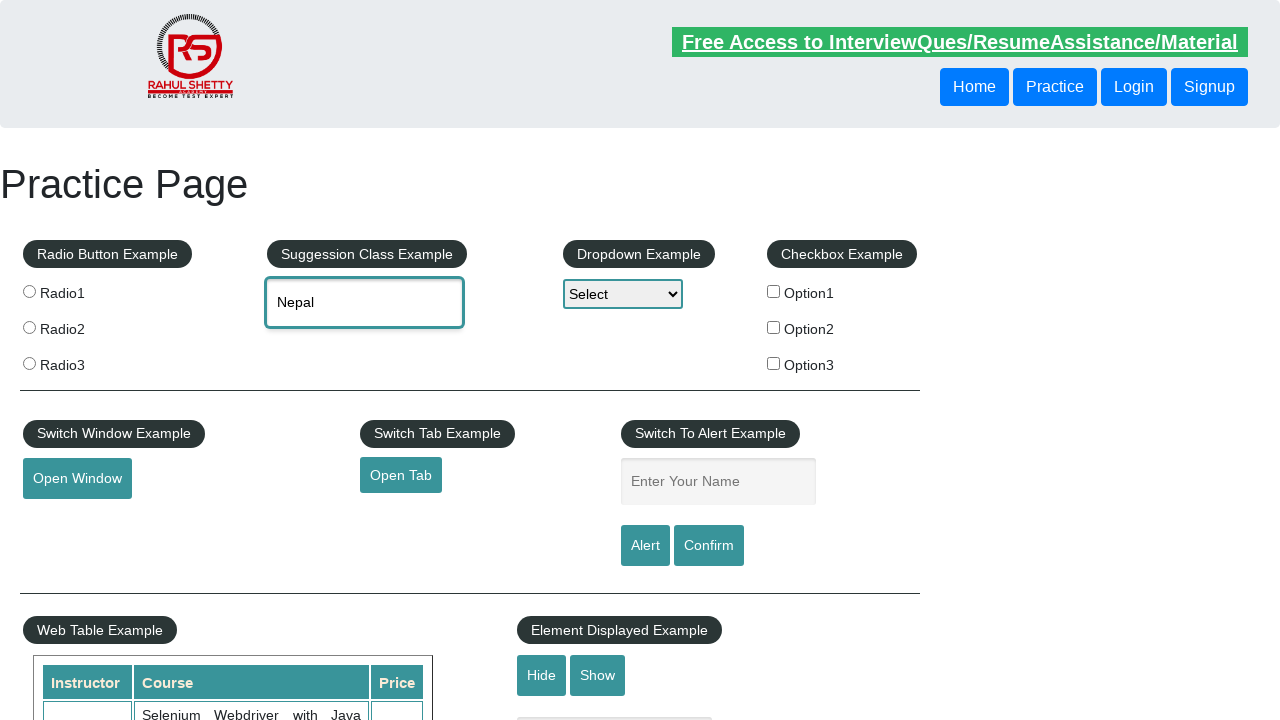